Tests the product comparison feature on a shopping website by navigating to a product page and clicking the compare button, then handling any popup windows that appear.

Starting URL: http://shoppersstack.com/products_page/39

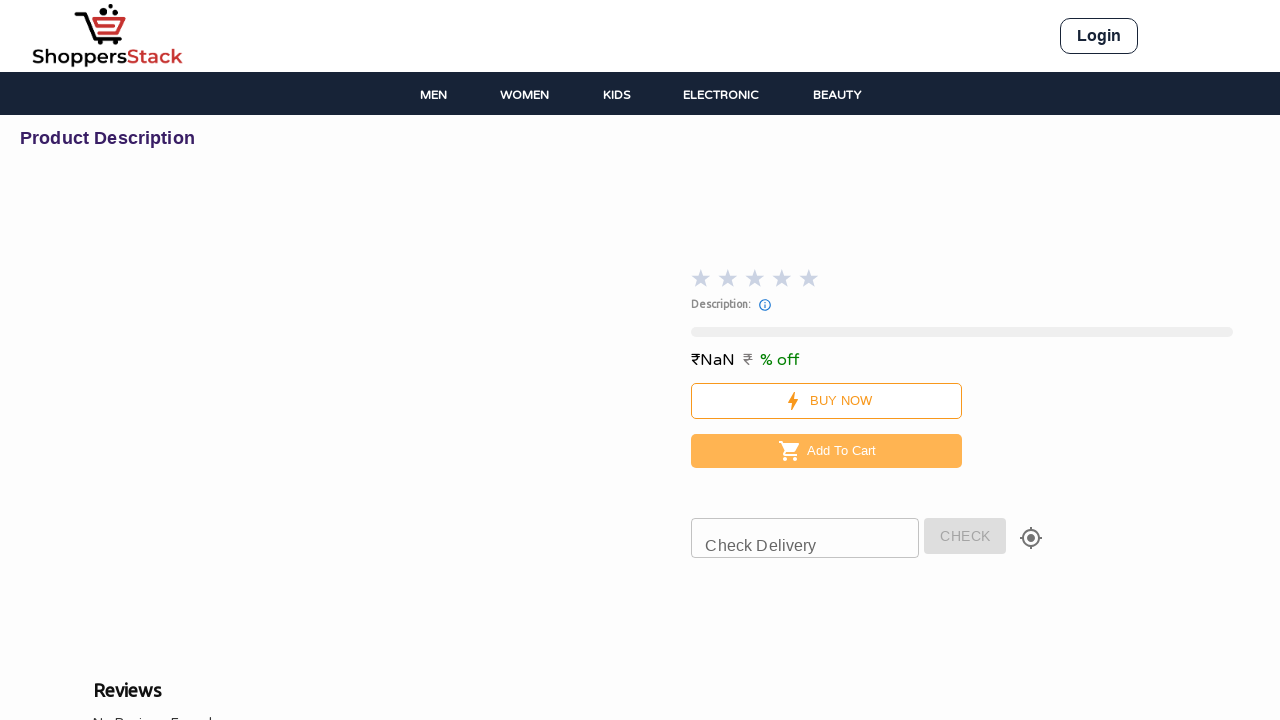

Clicked the compare button at (765, 305) on #compare
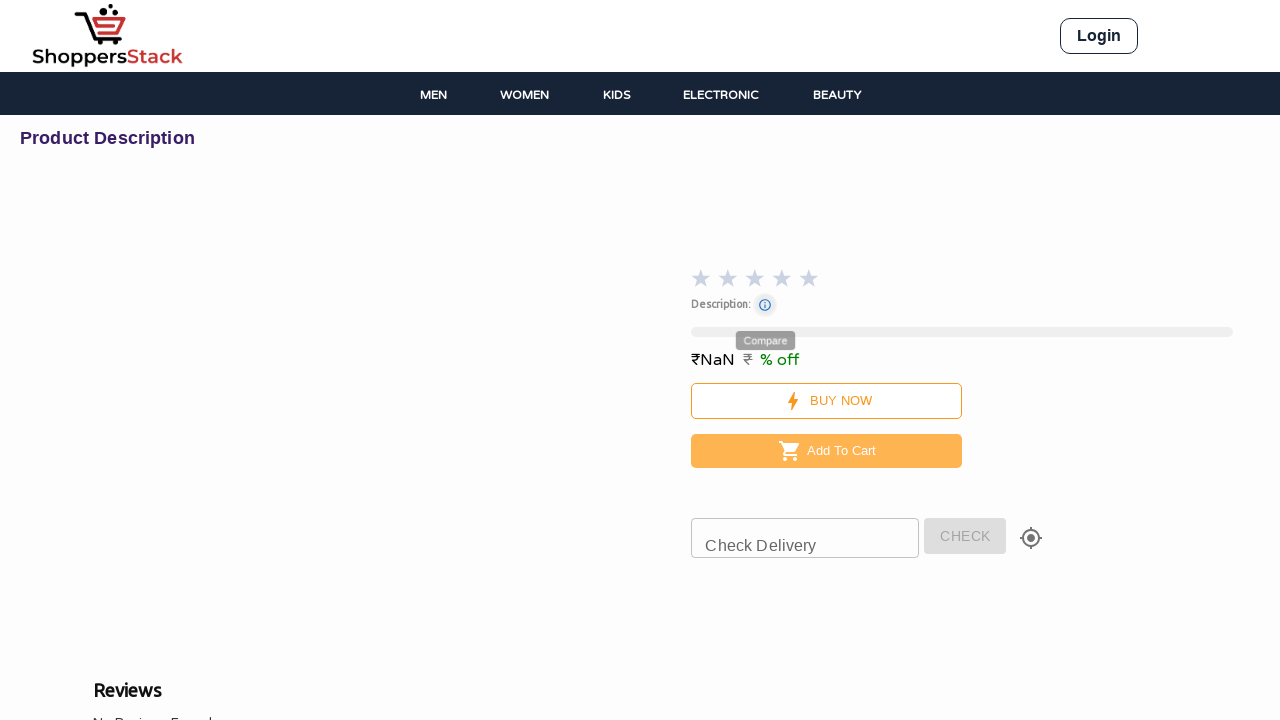

Waited 2 seconds for popup to potentially open
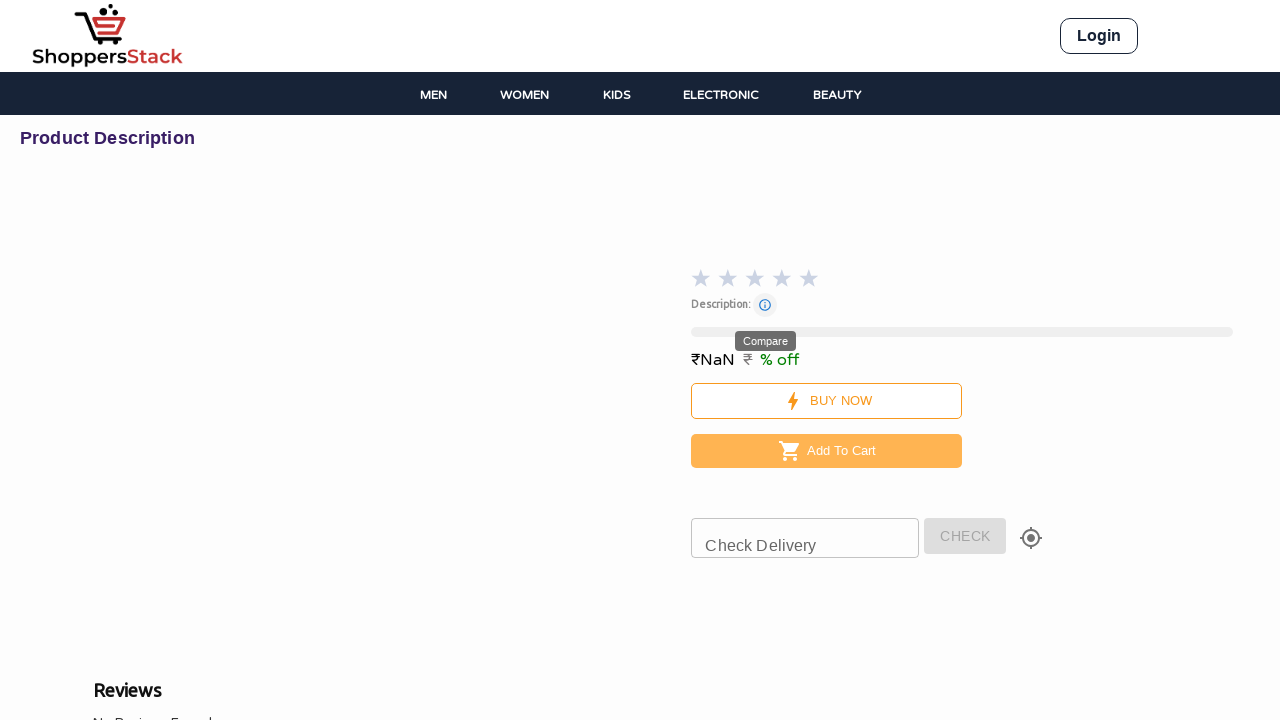

Closed popup window(s) that appeared
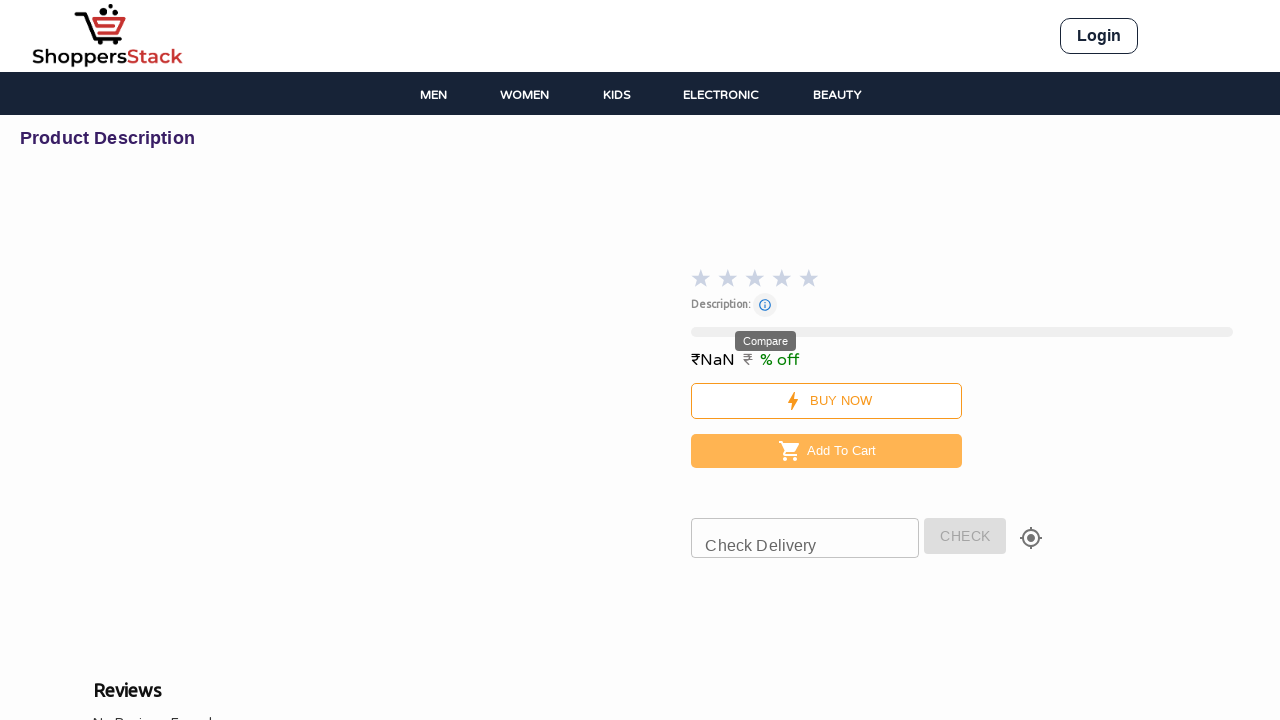

Brought main page to front
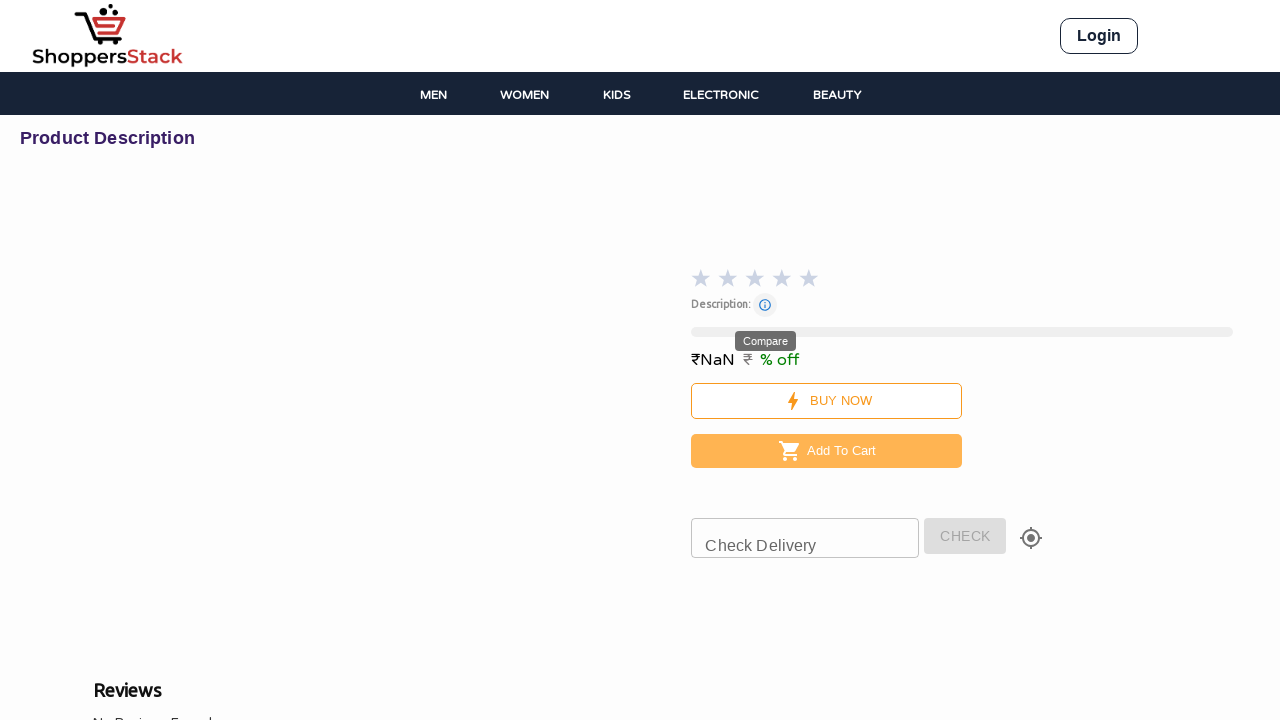

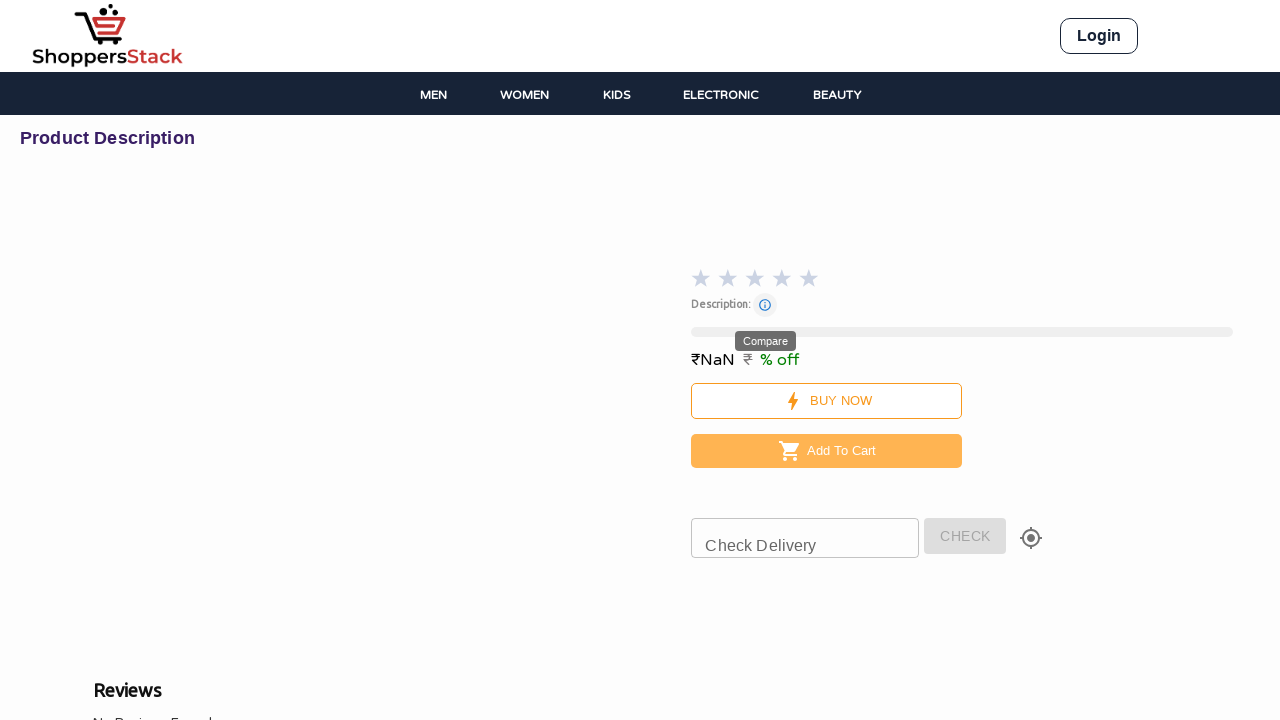